Navigates to Polish e-commerce site and verifies that advanced search link is present

Starting URL: https://koma.lux.pl/

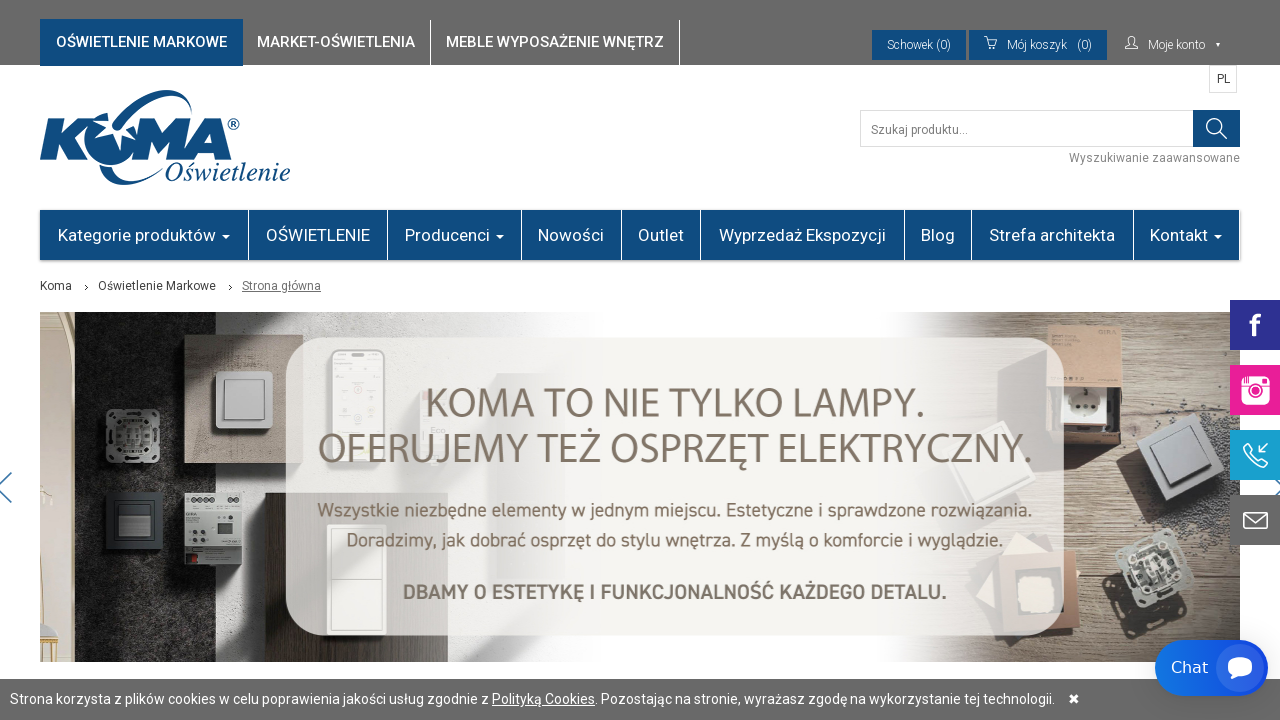

Advanced search link appeared on the page
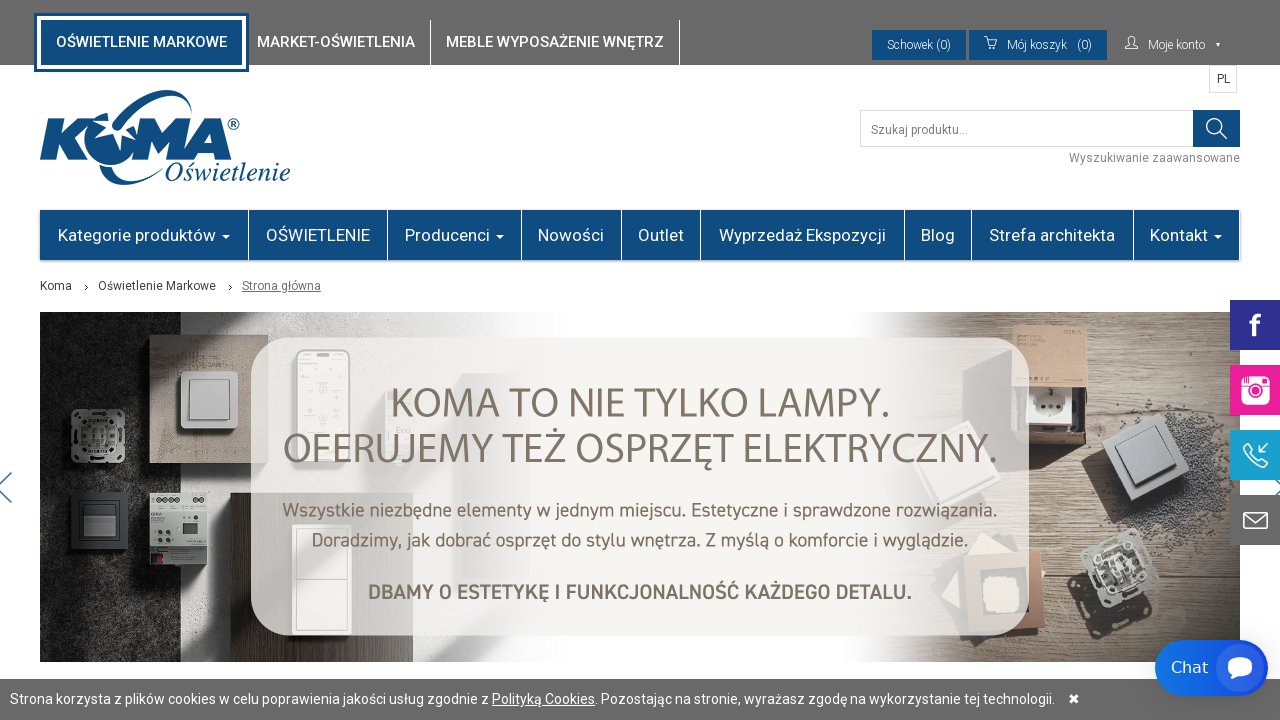

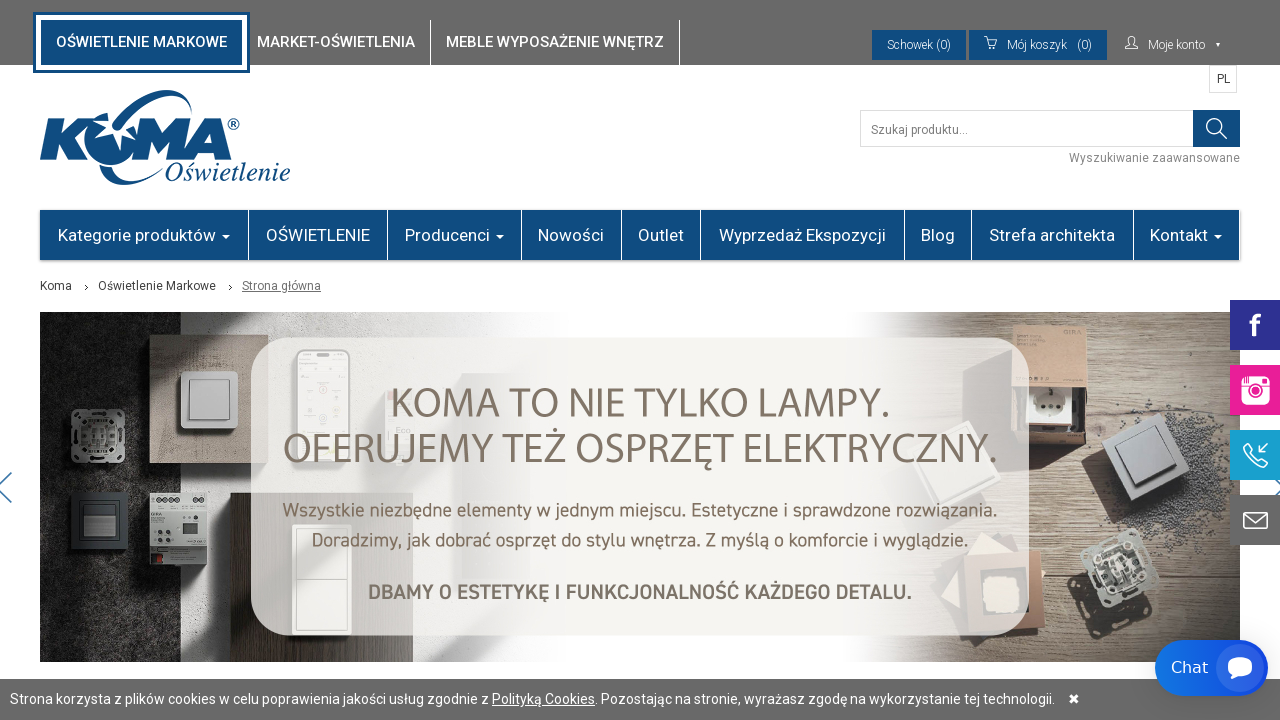